Tests window/tab handling by clicking a link that opens a new window, verifying content in the new window, then returning to the original window

Starting URL: https://the-internet.herokuapp.com/windows

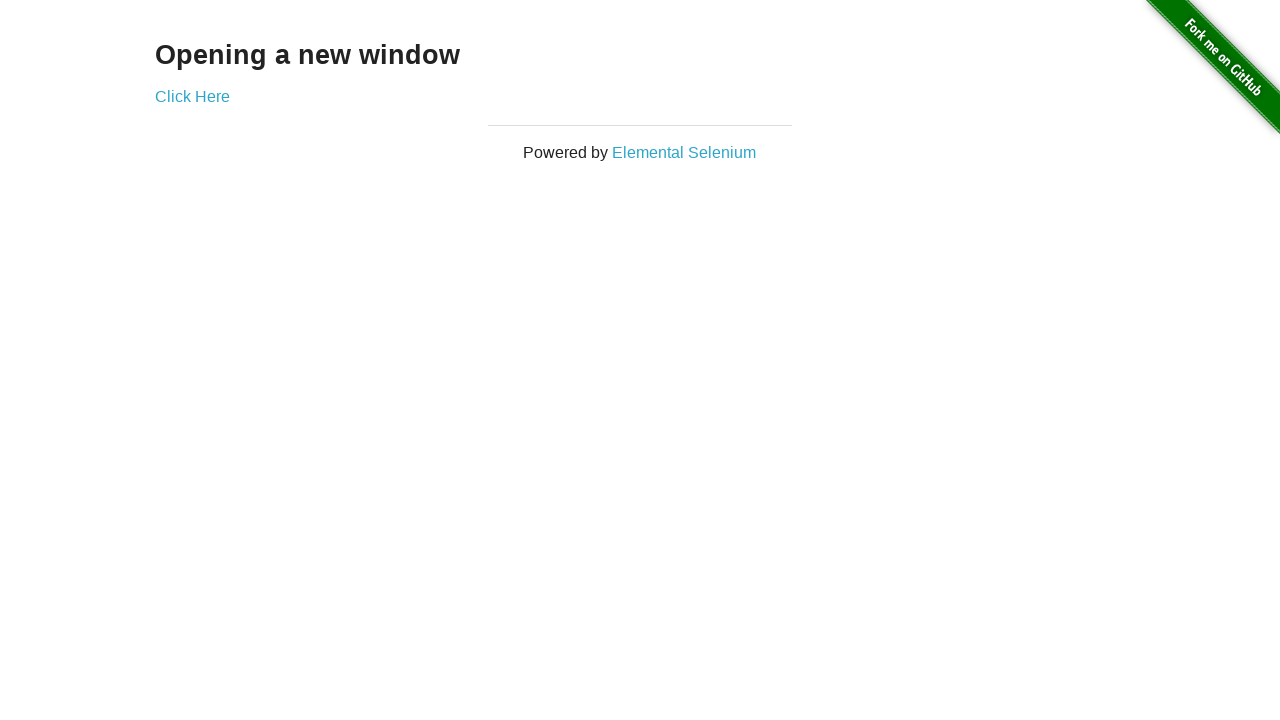

Clicked 'Click Here' link to open new window at (192, 96) on text=Click Here
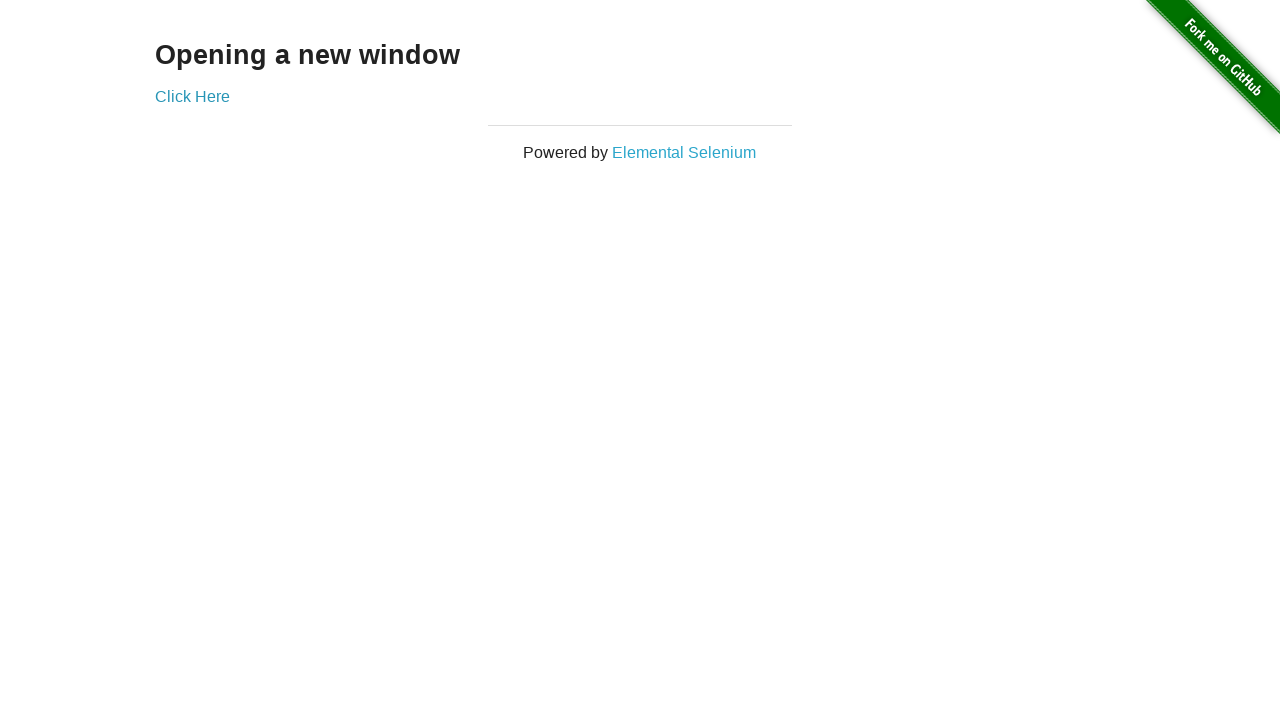

New window/tab opened and captured
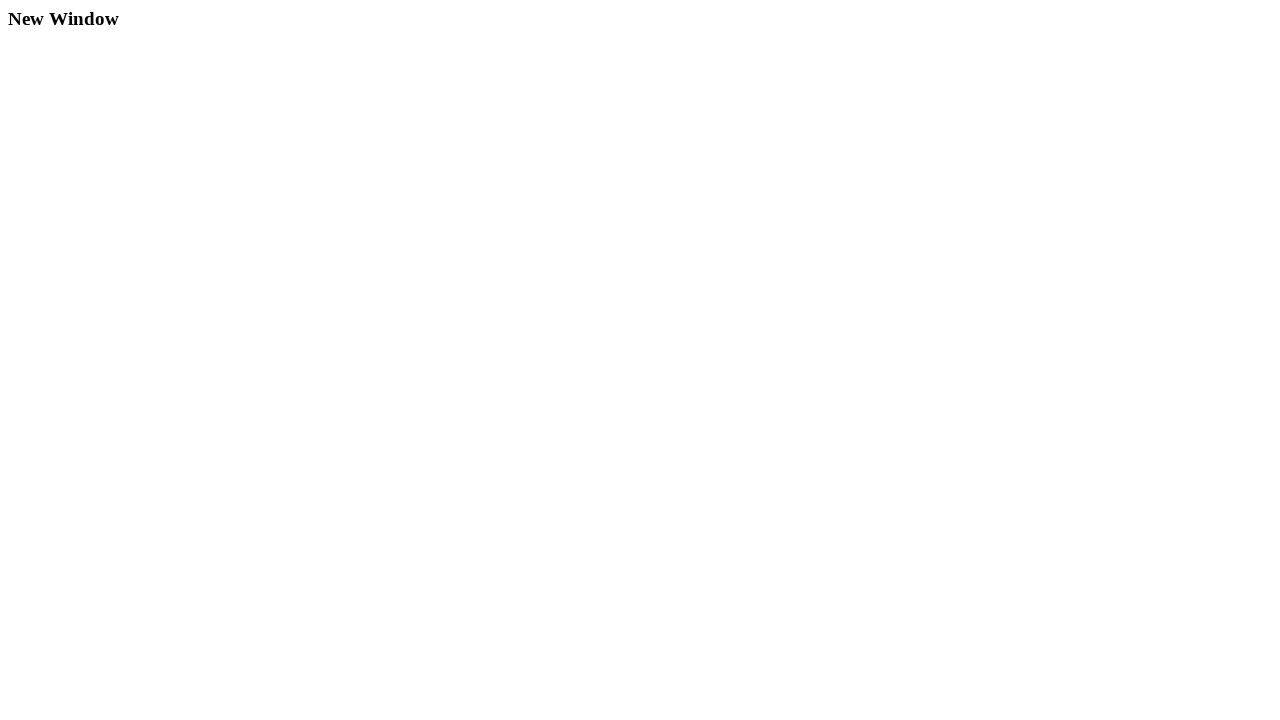

Verified 'New Window' heading text in new window
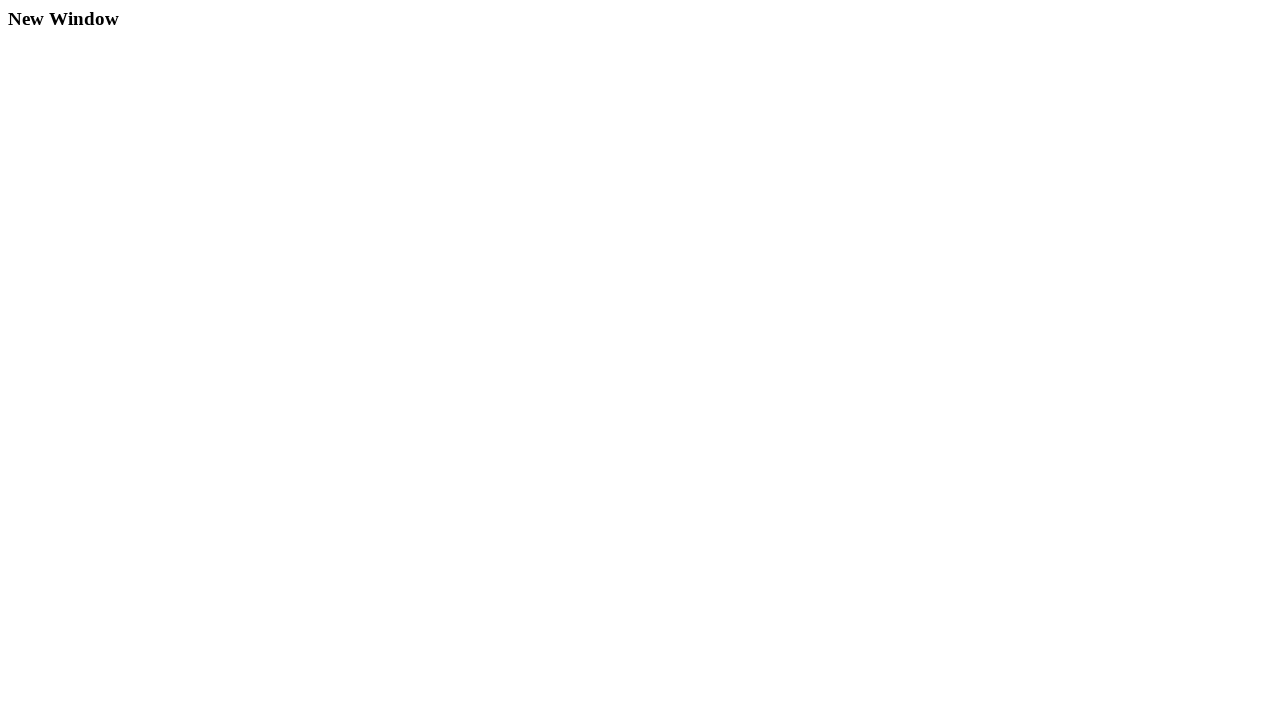

Closed the new window/tab
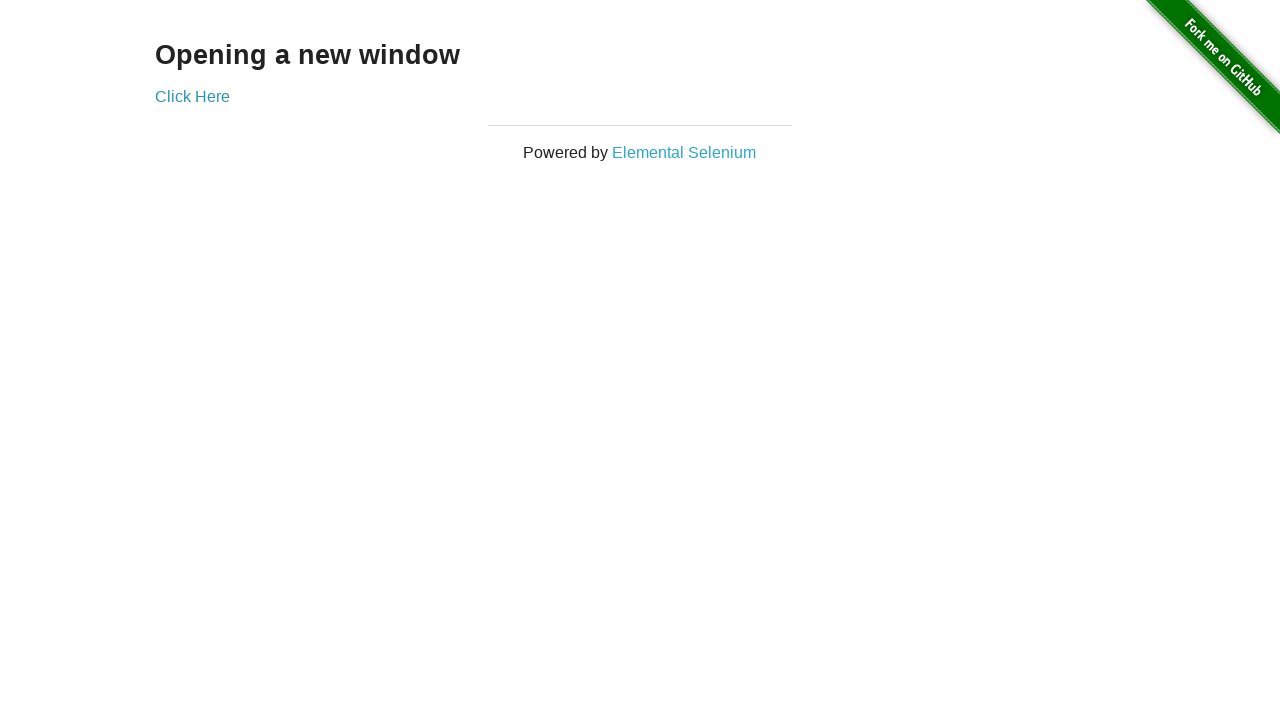

Verified 'Opening a new window' heading text in original window
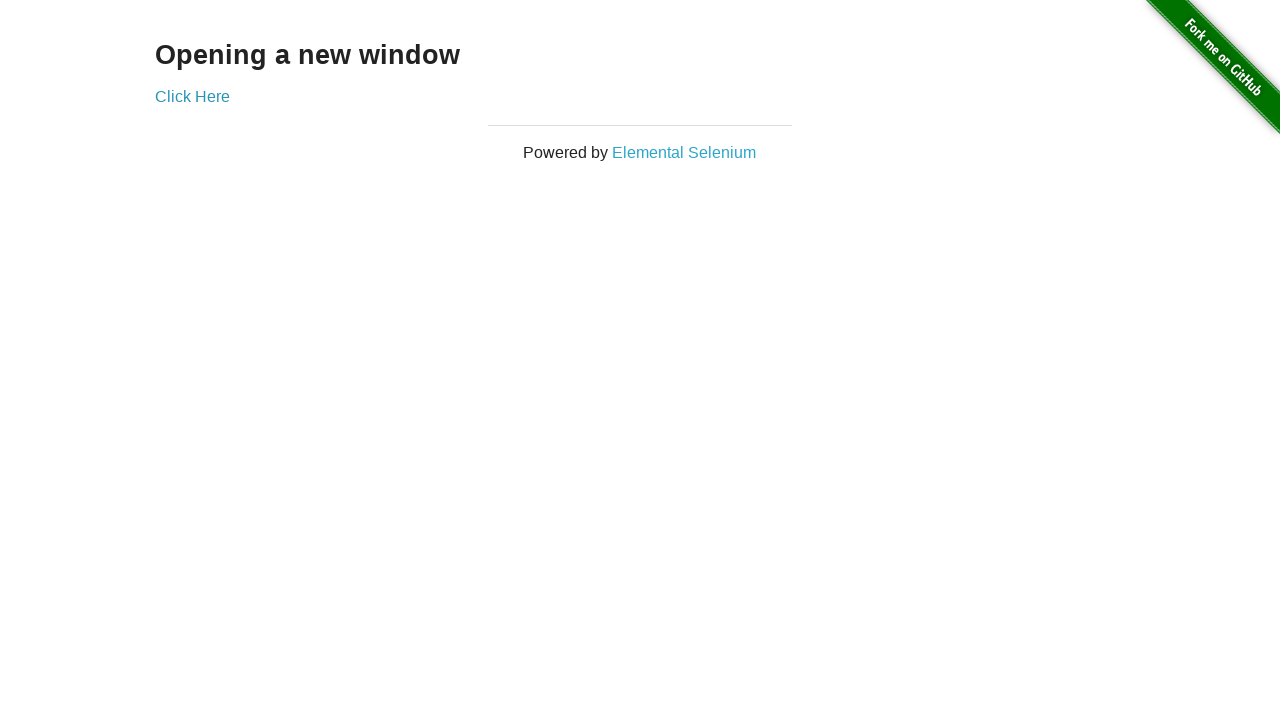

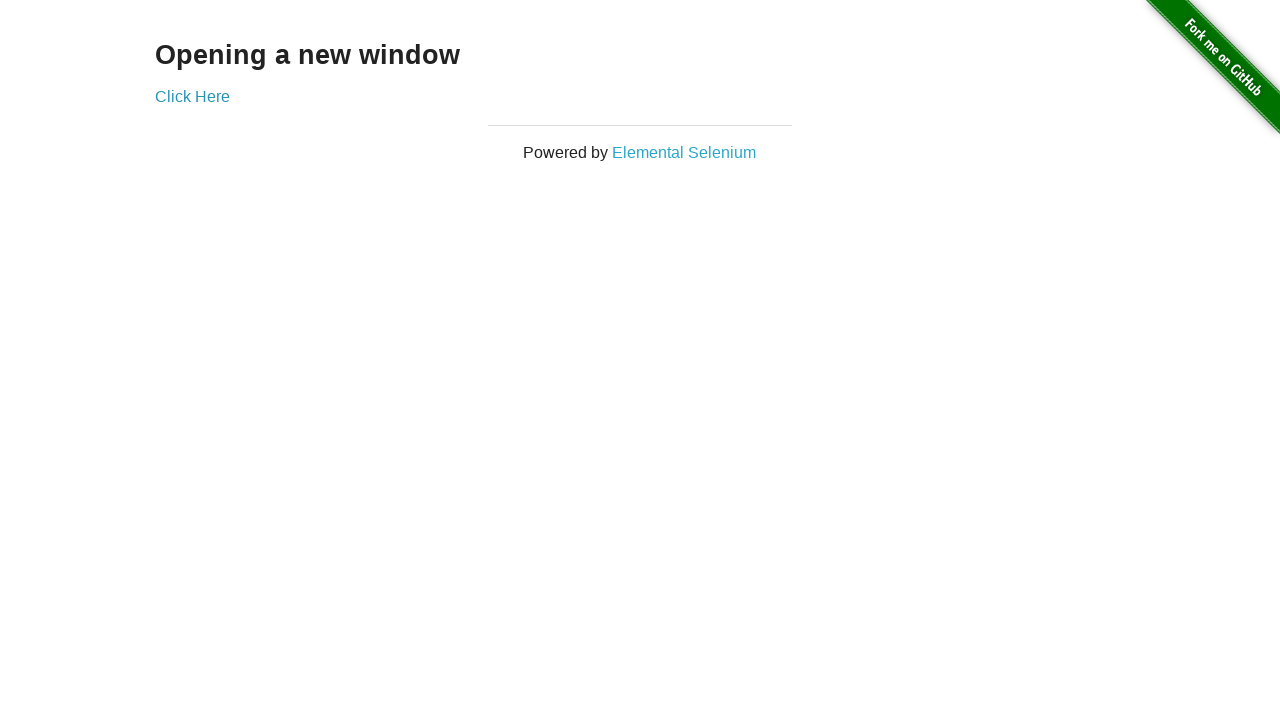